Tests clicking the return to index link and verifying navigation

Starting URL: https://bonigarcia.dev/selenium-webdriver-java/web-form.html

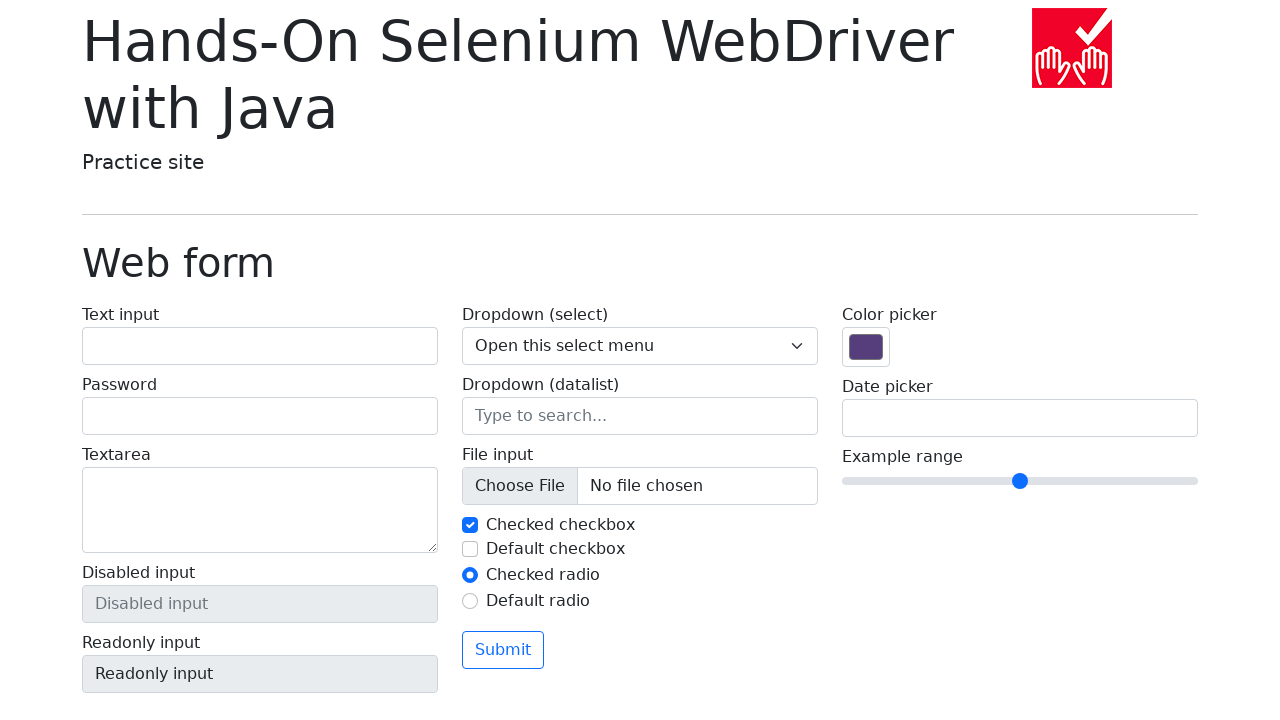

Navigated to web form page
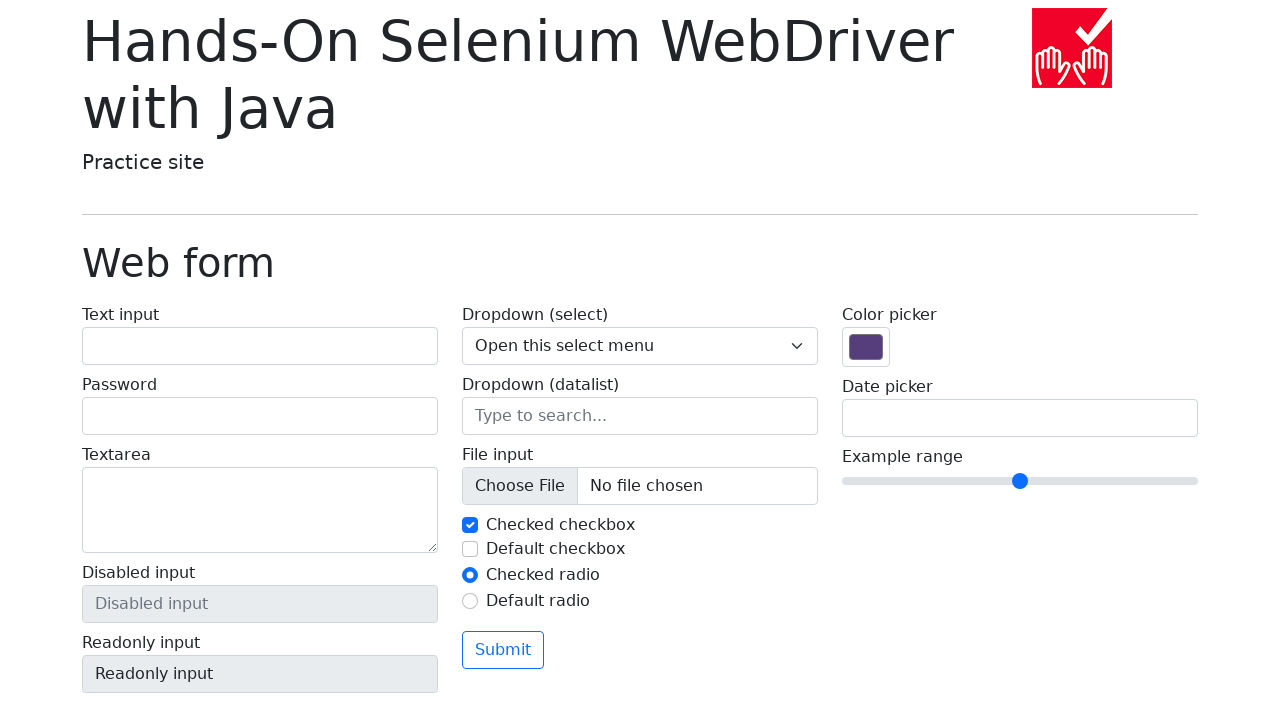

Clicked the 'Return to index' link at (143, 711) on a:has-text('Return to index')
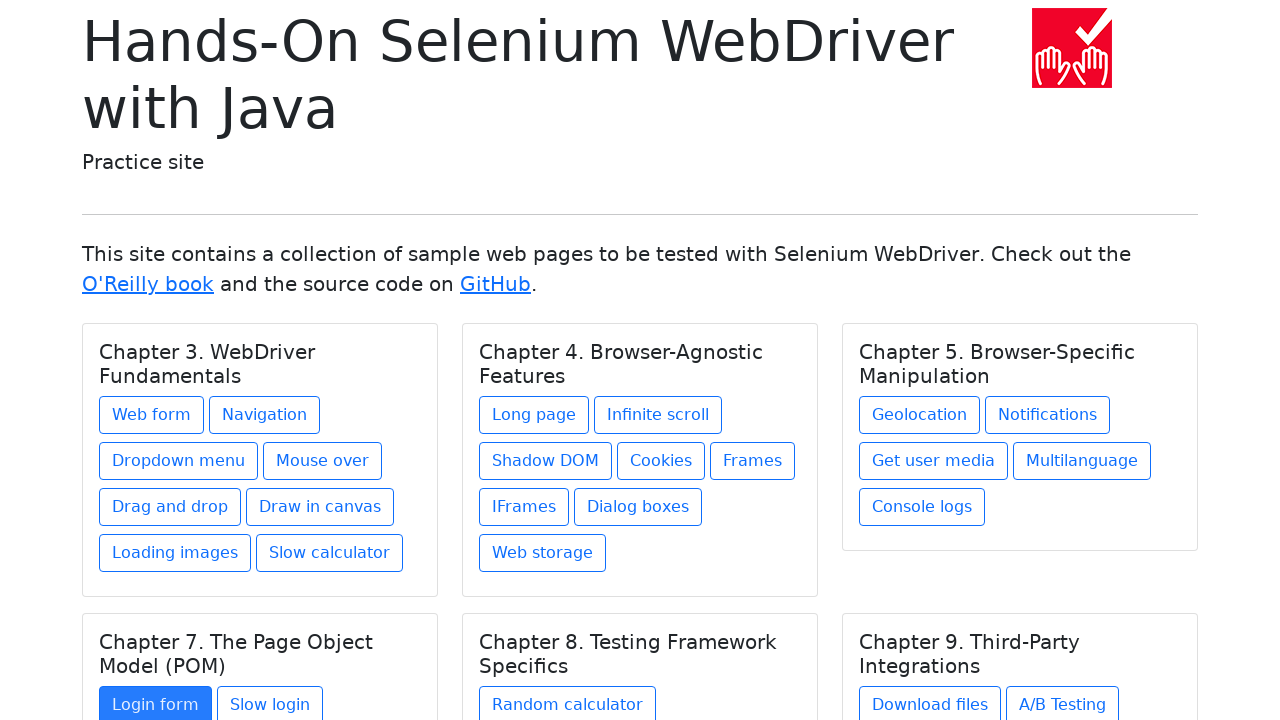

Navigated to index page and URL verified
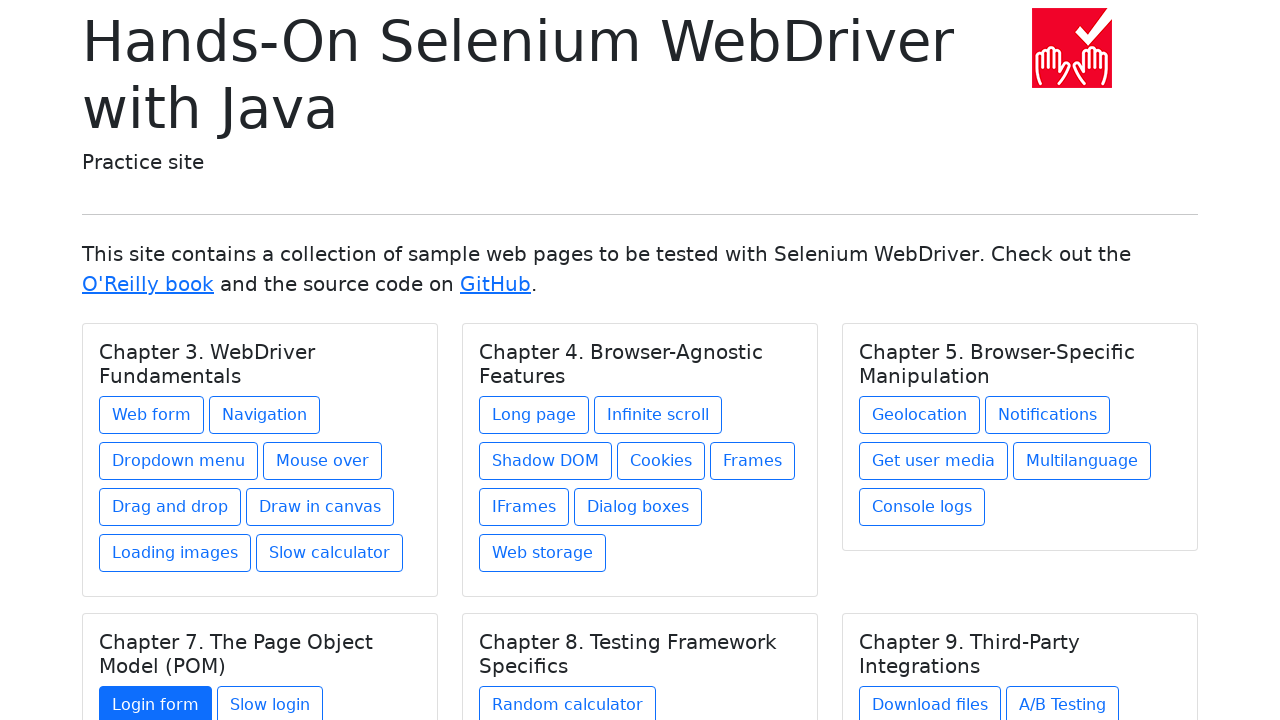

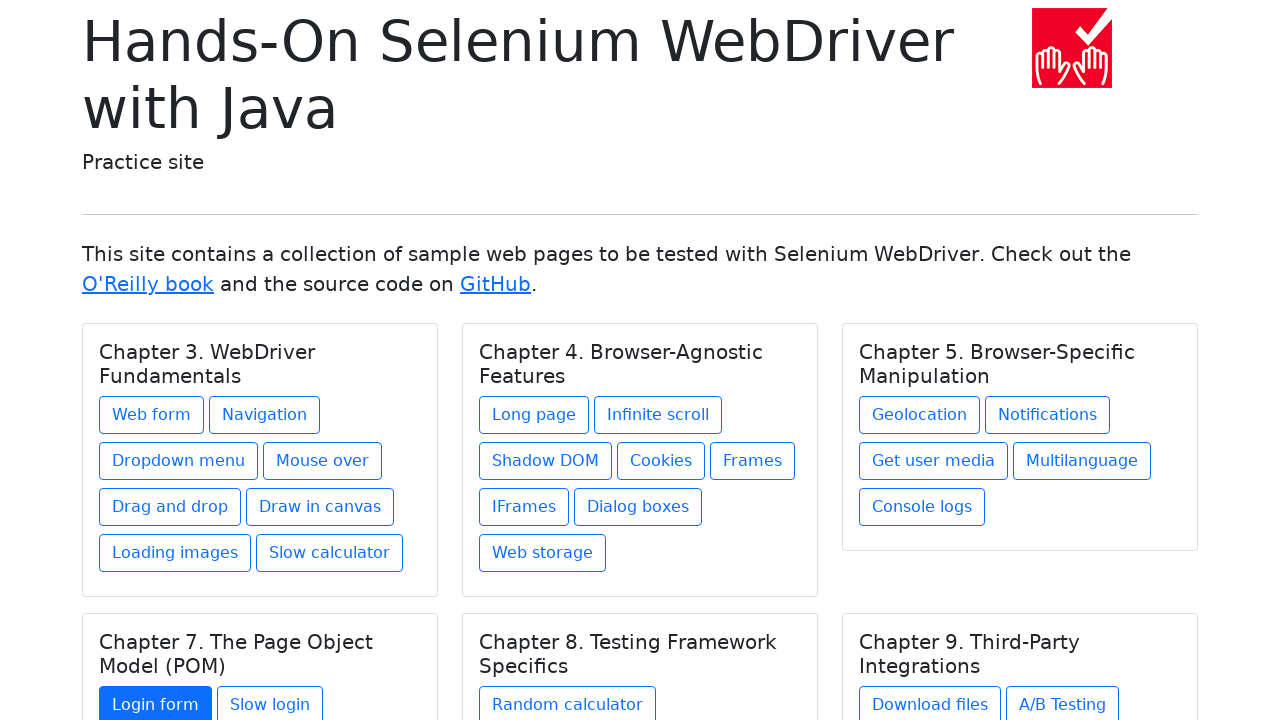